Tests email field validation by entering an invalid email format and verifying the error message

Starting URL: https://test-with-me-app.vercel.app/learning/web-elements/form

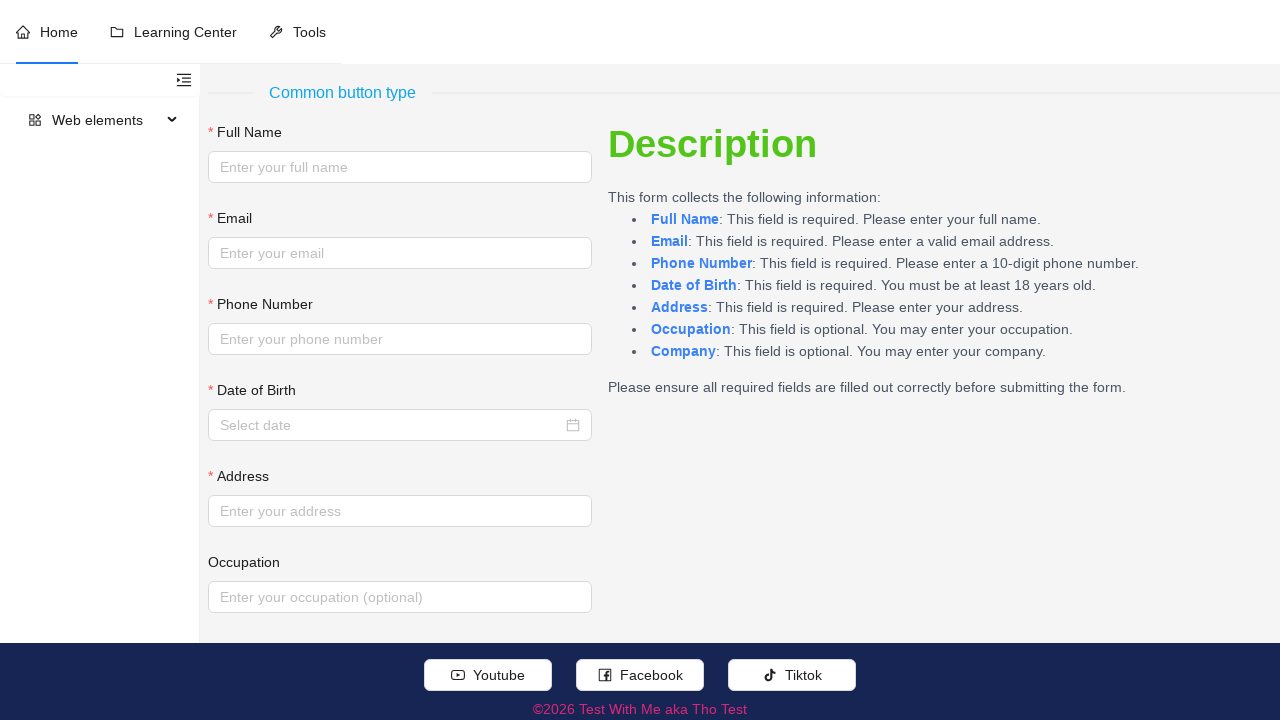

Cleared the Email field on (//div[./label[.//text()[normalize-space()='Email']]]//following-sibling::div)[1
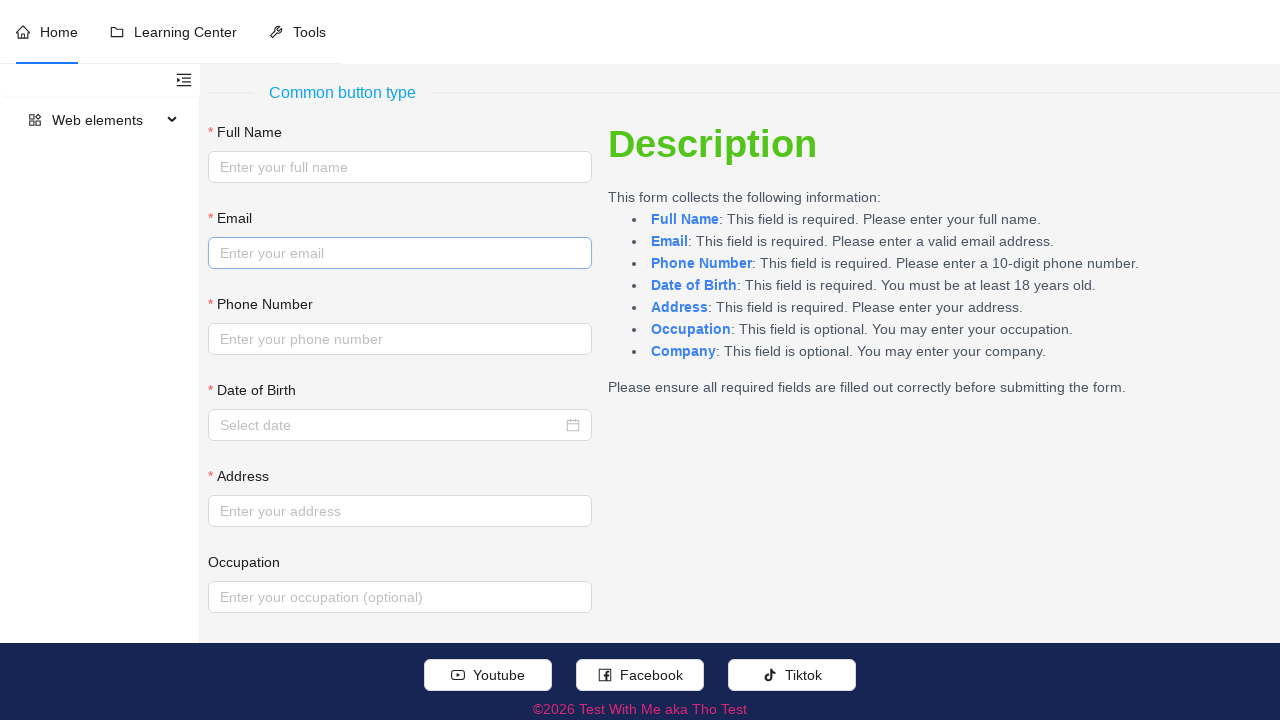

Filled Email field with invalid format 'invalid-email-format' on (//div[./label[.//text()[normalize-space()='Email']]]//following-sibling::div)[1
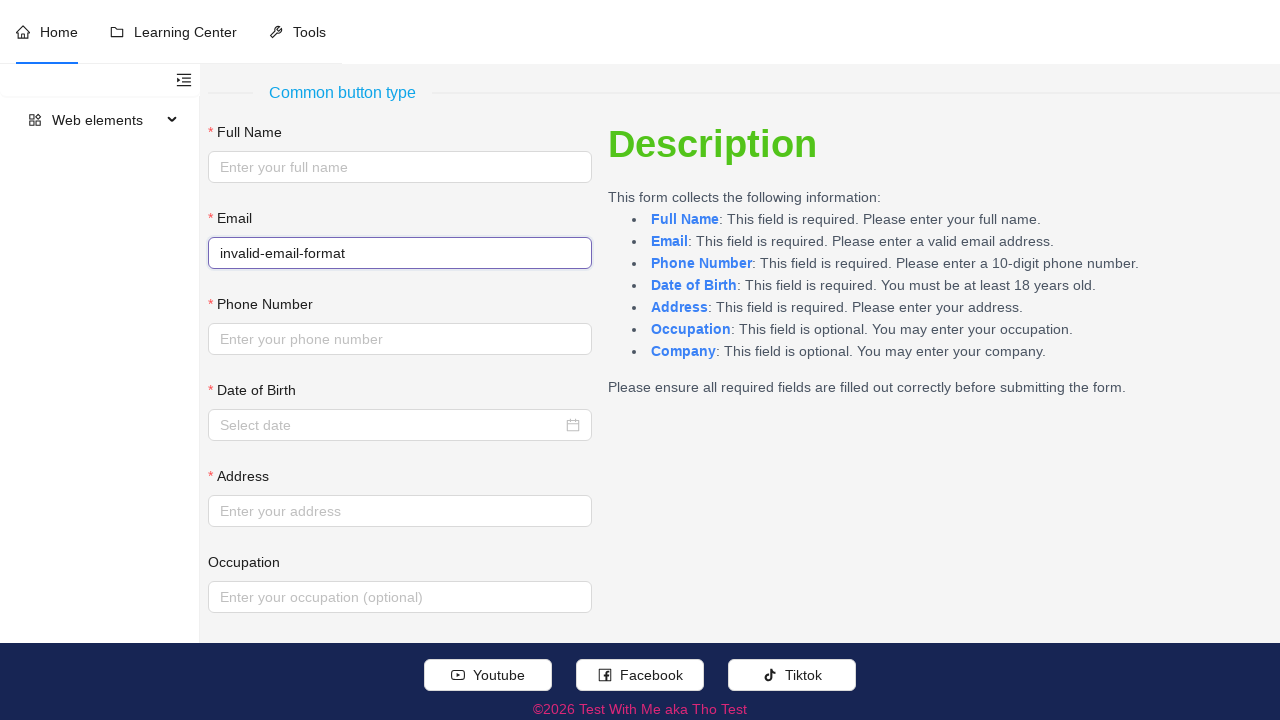

Pressed Tab to trigger validation on (//div[./label[.//text()[normalize-space()='Email']]]//following-sibling::div)[1
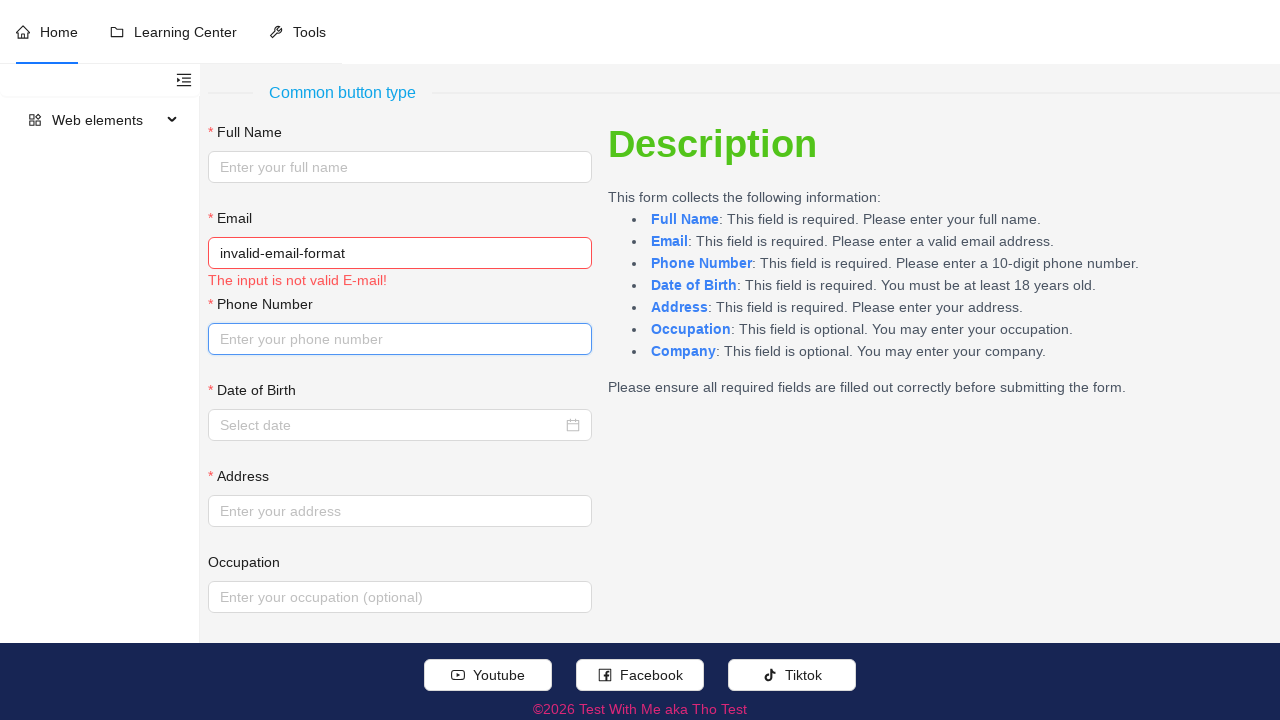

Verified error message 'The input is not valid E-mail!' is displayed
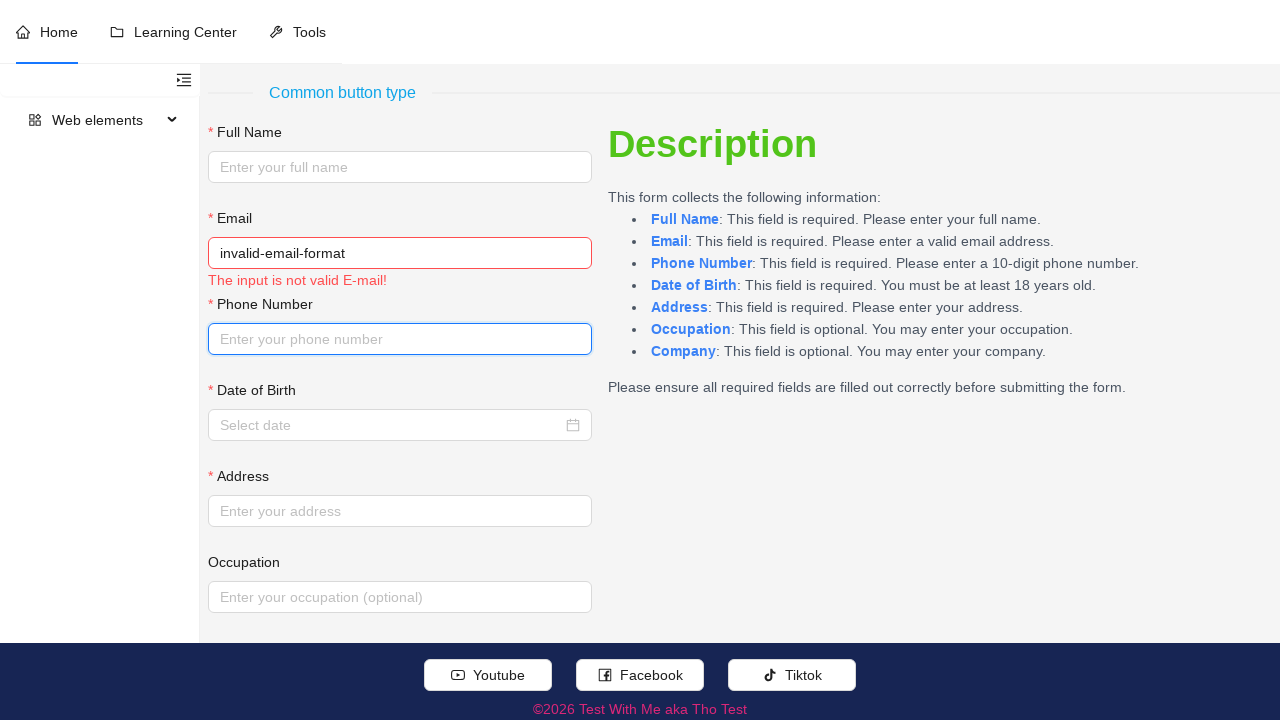

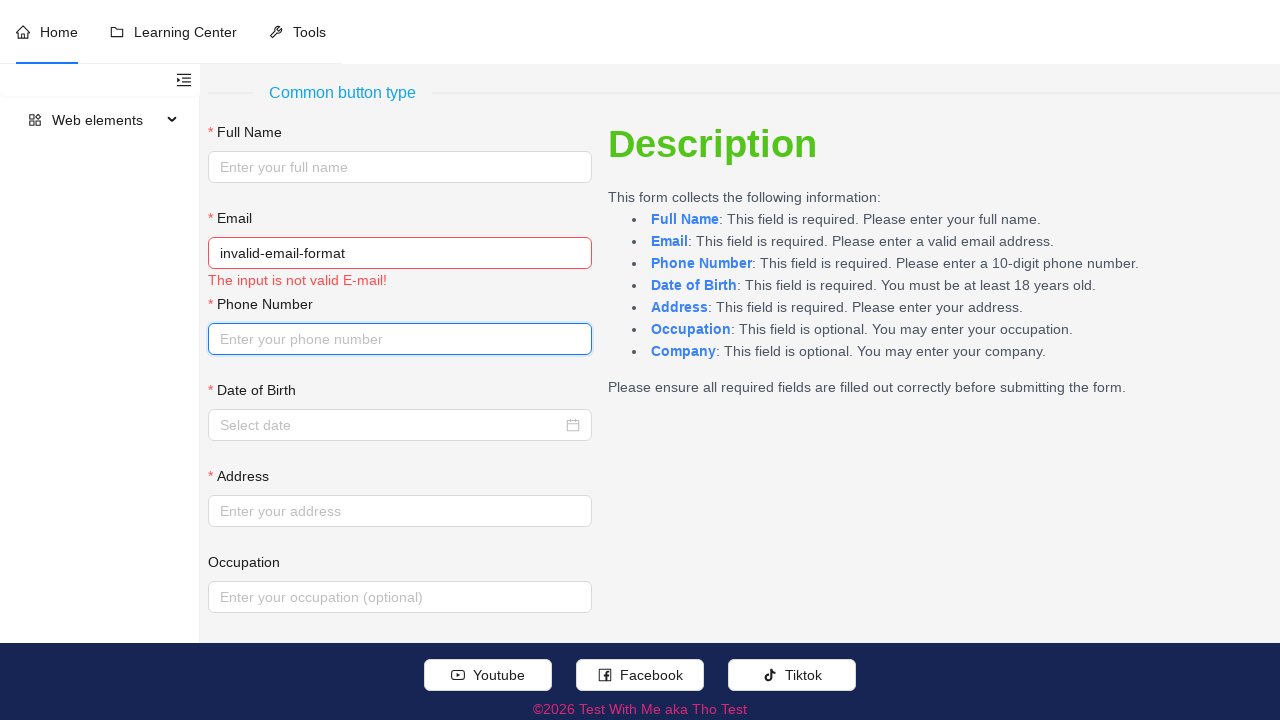